Tests button interaction on LetCode website by clicking the home button and verifying page navigation

Starting URL: https://letcode.in/button

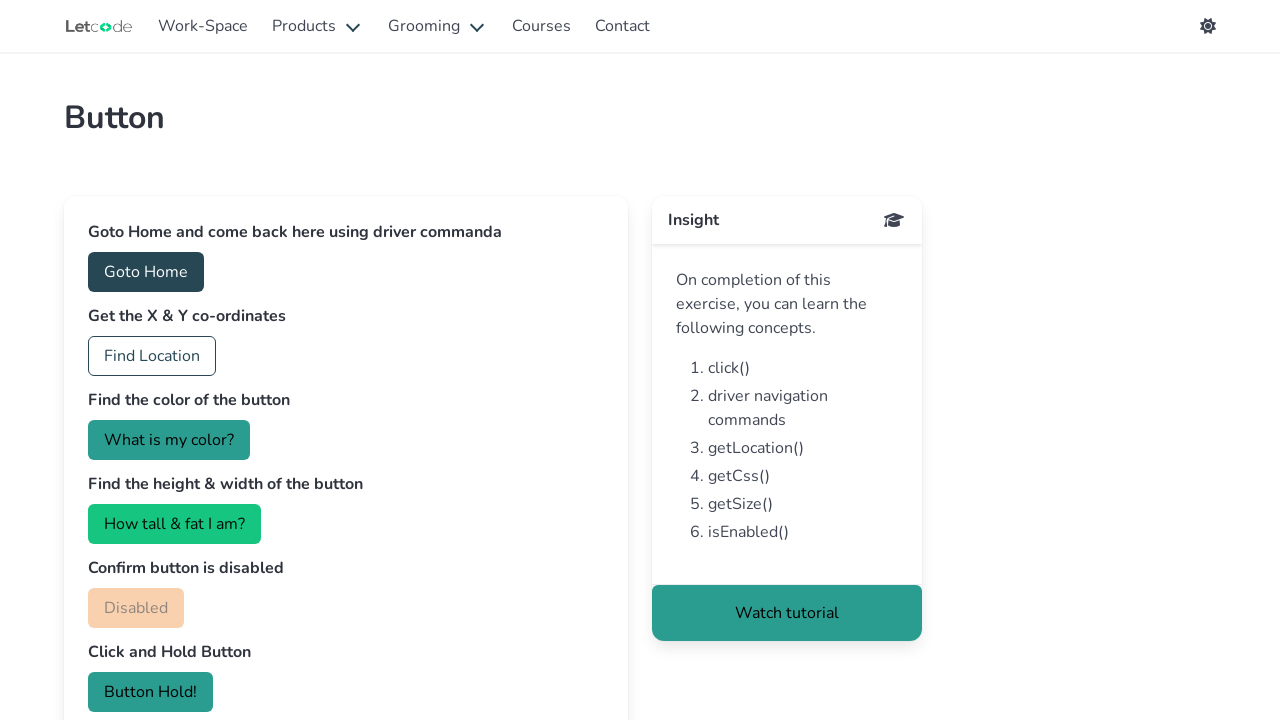

Home button element is visible and ready
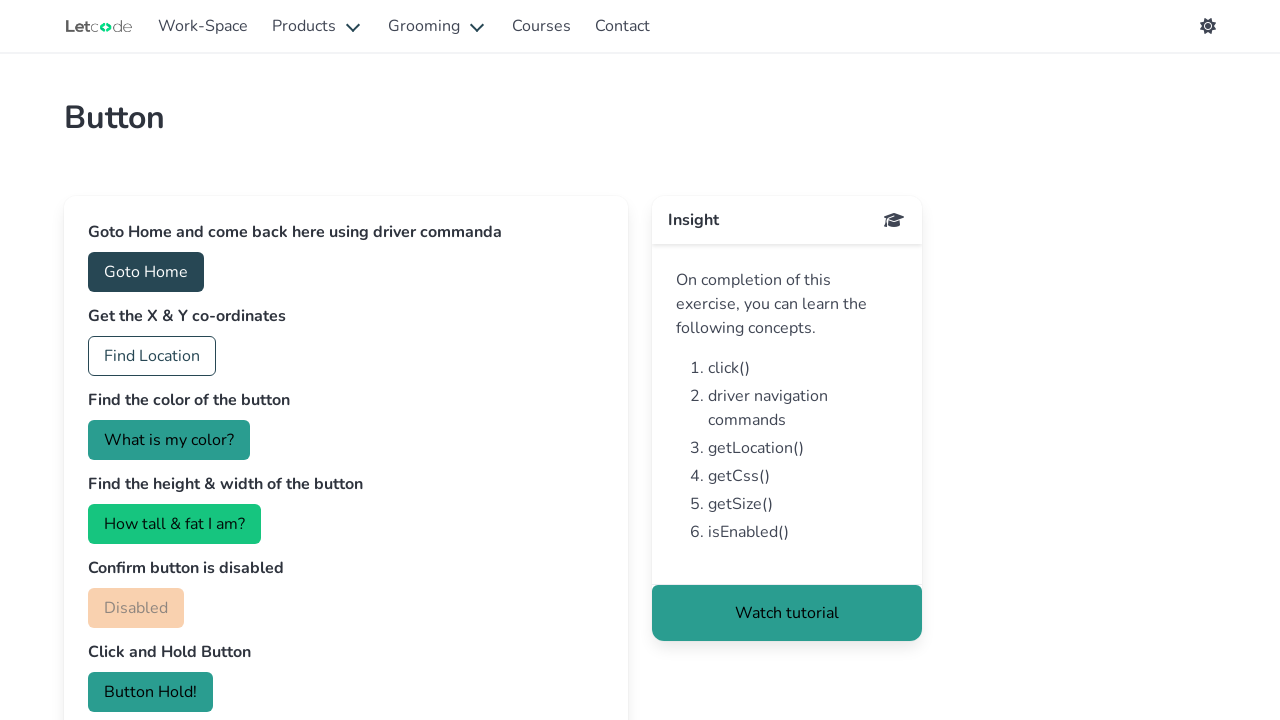

Clicked the home button to navigate at (146, 272) on #home
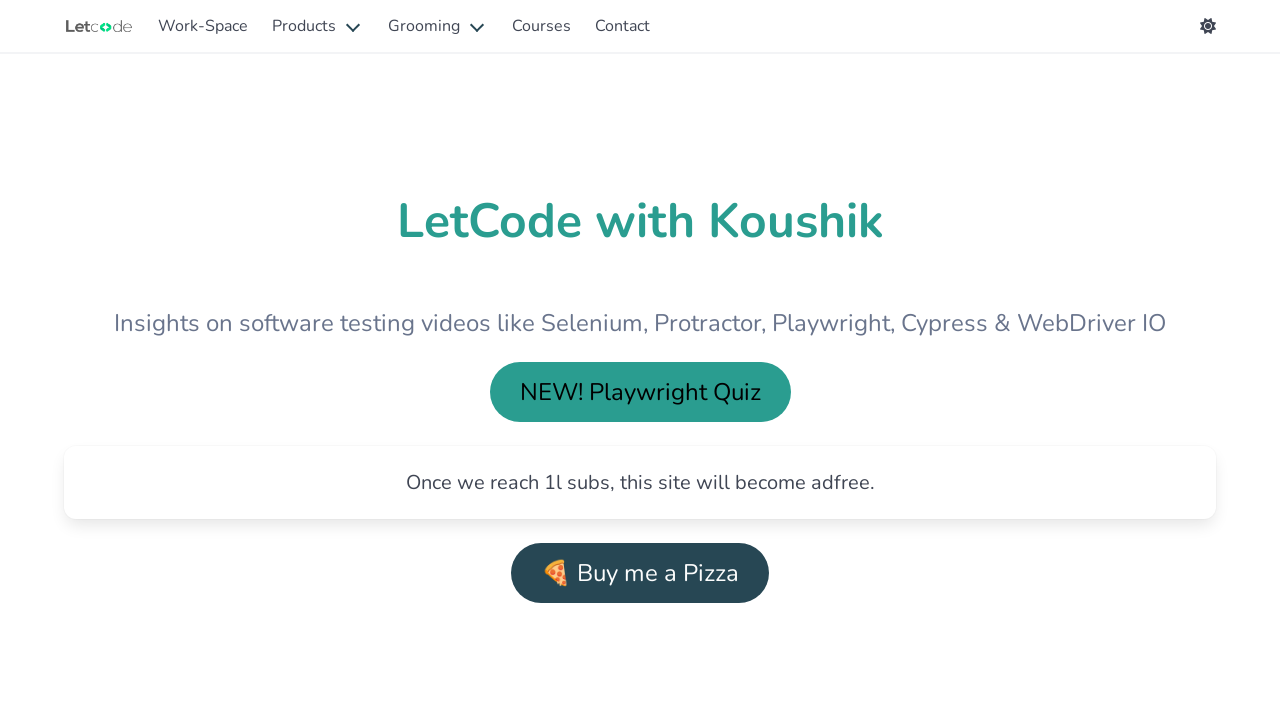

Page has finished loading with networkidle state
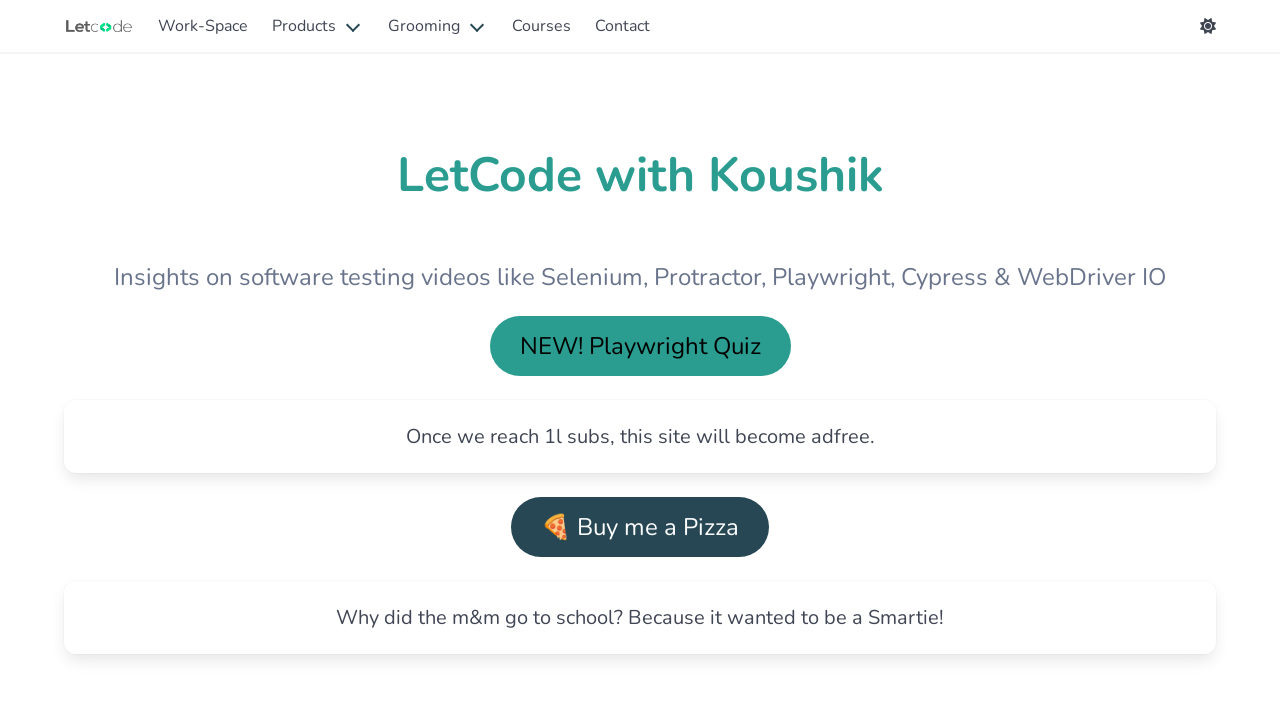

Retrieved page title: 'LetCode with Koushik'
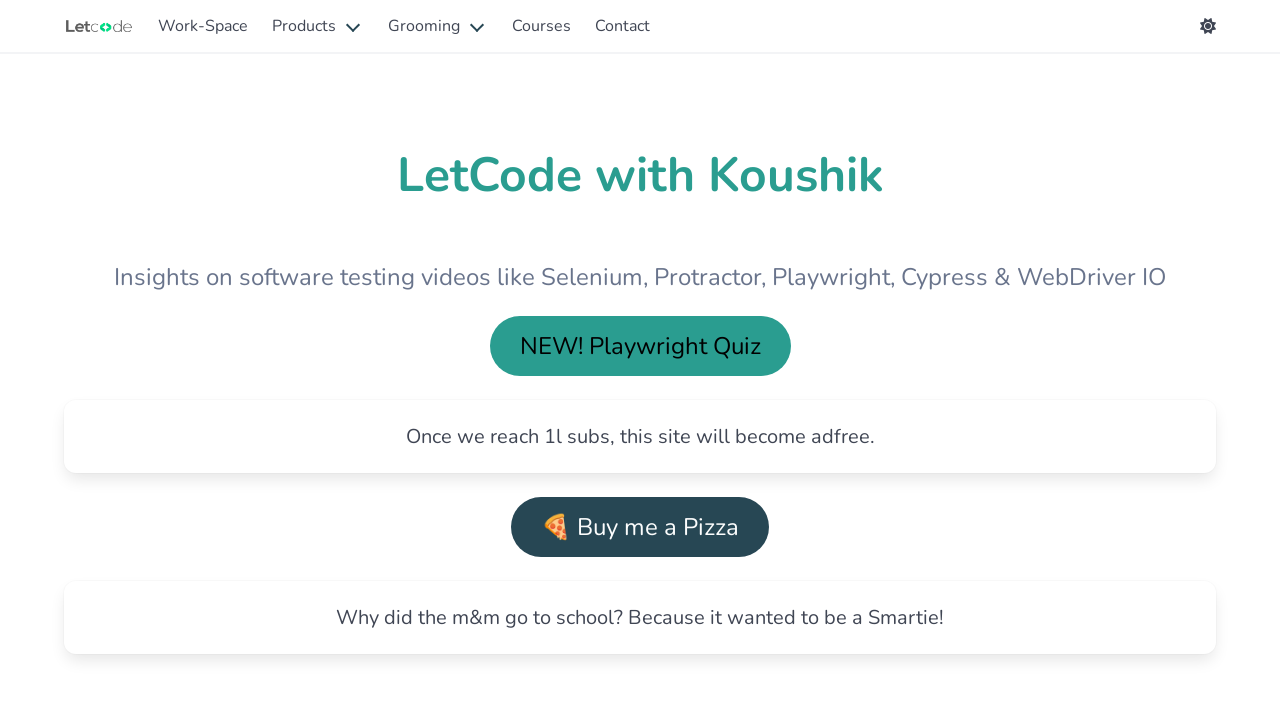

Scrolled to author name 'Koushik Chatterjee' element
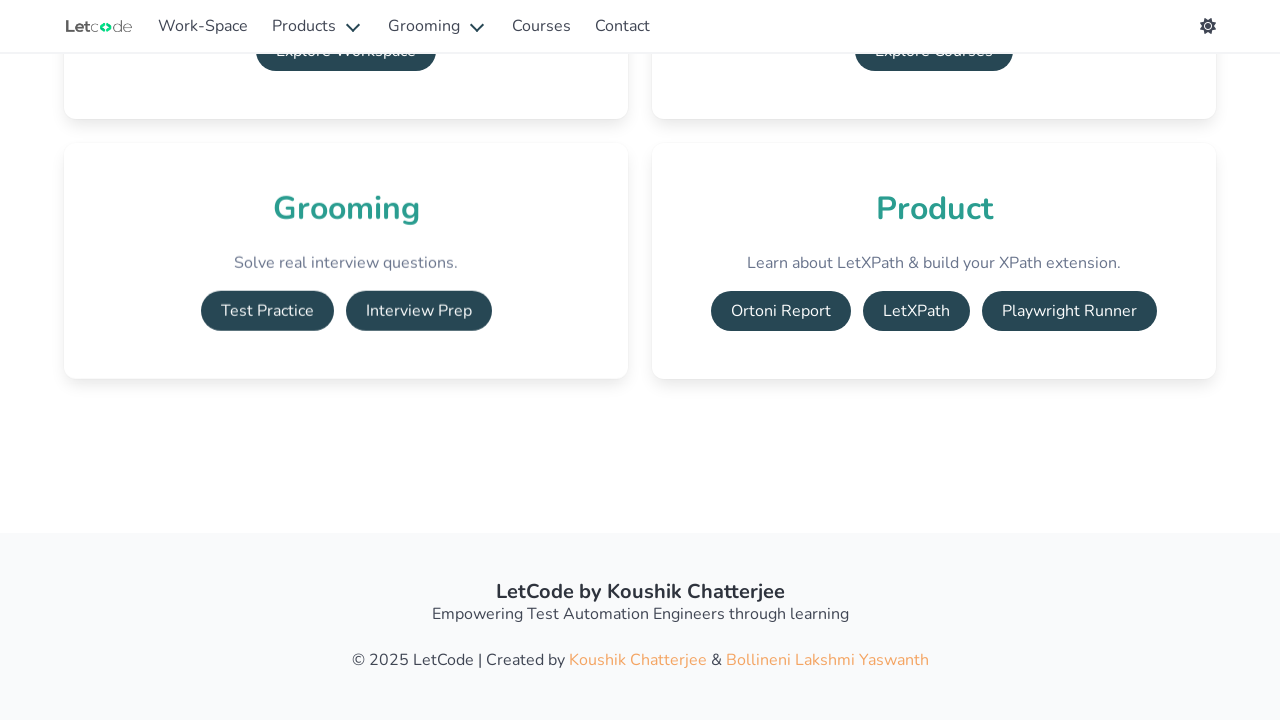

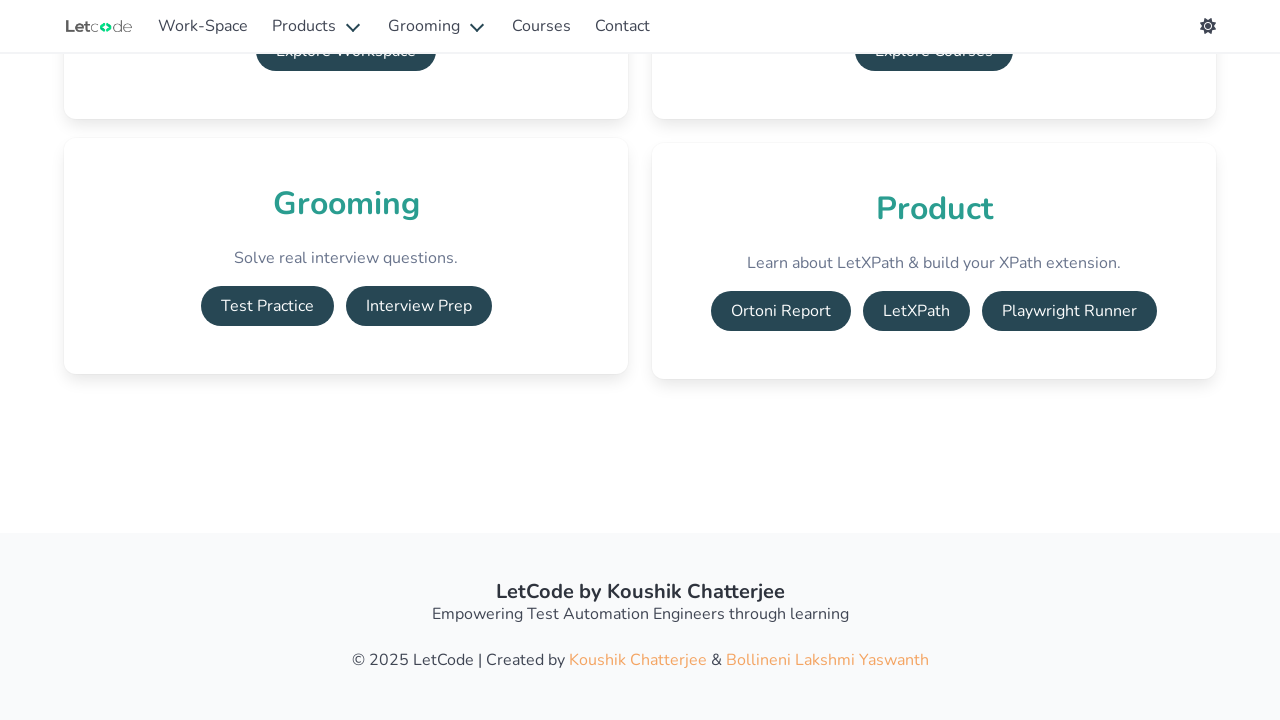